Tests unsuccessful search functionality on a fruits website by entering "toto" in the search field and verifying that no result cards are displayed

Starting URL: https://labasse.github.io/fruits/

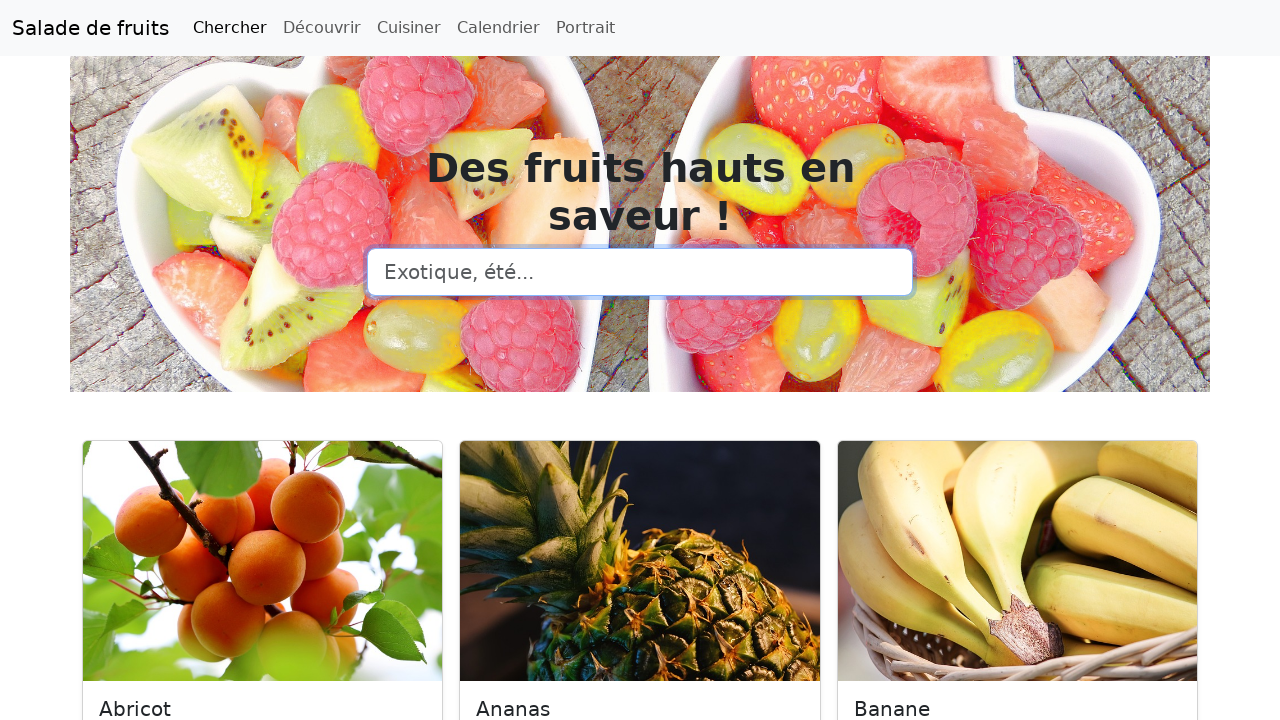

Clicked on the search form control at (640, 272) on .form-control
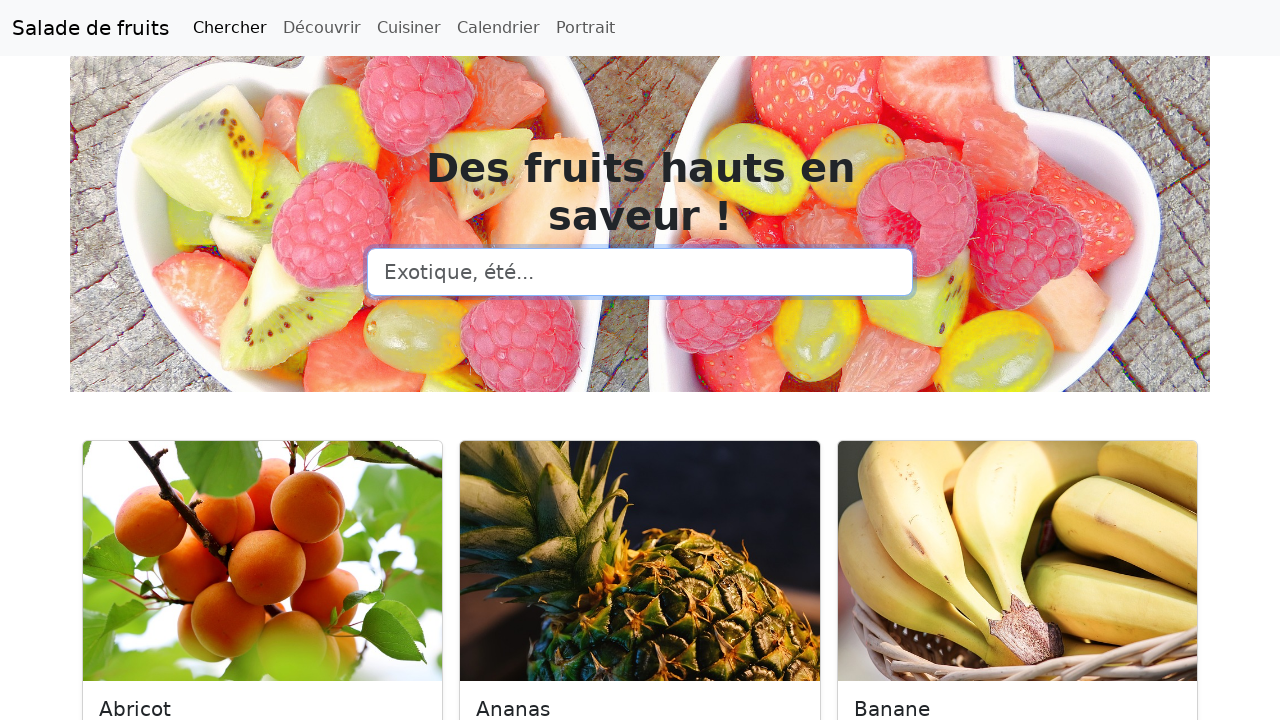

Entered 'toto' in the search field on .form-control
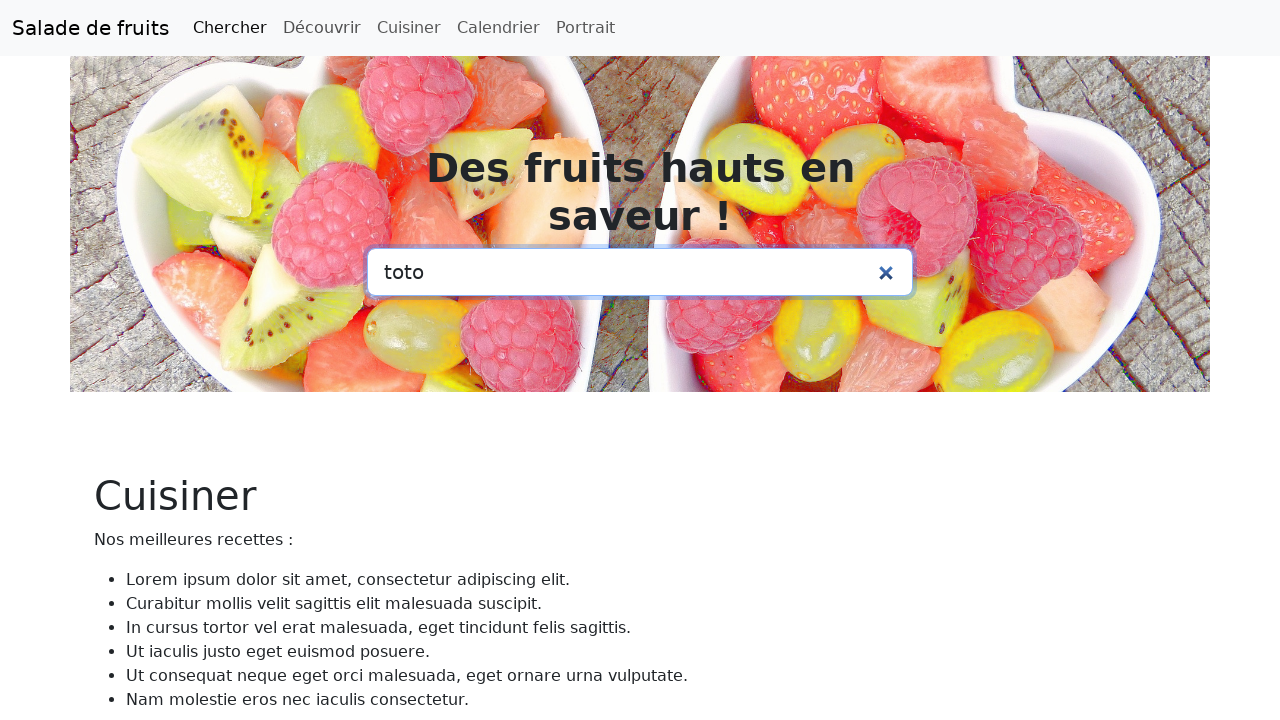

Waited 500ms for search filtering to complete
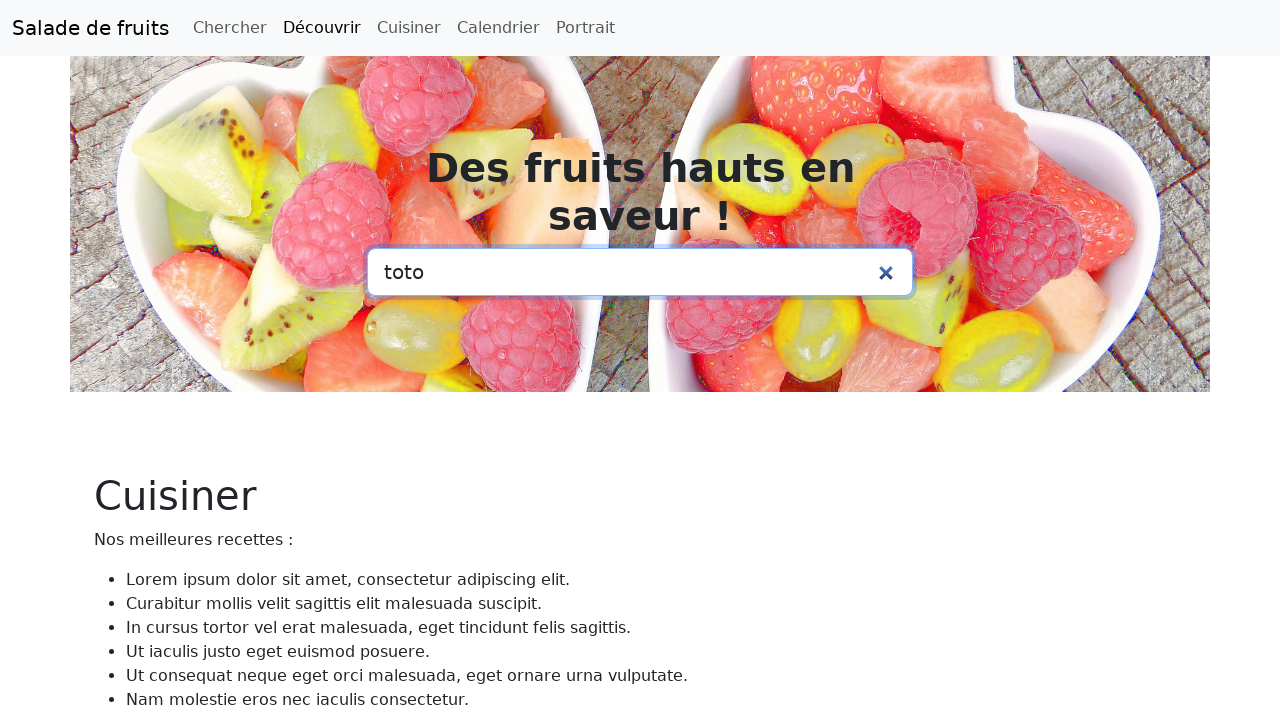

Counted result cards: 0 found
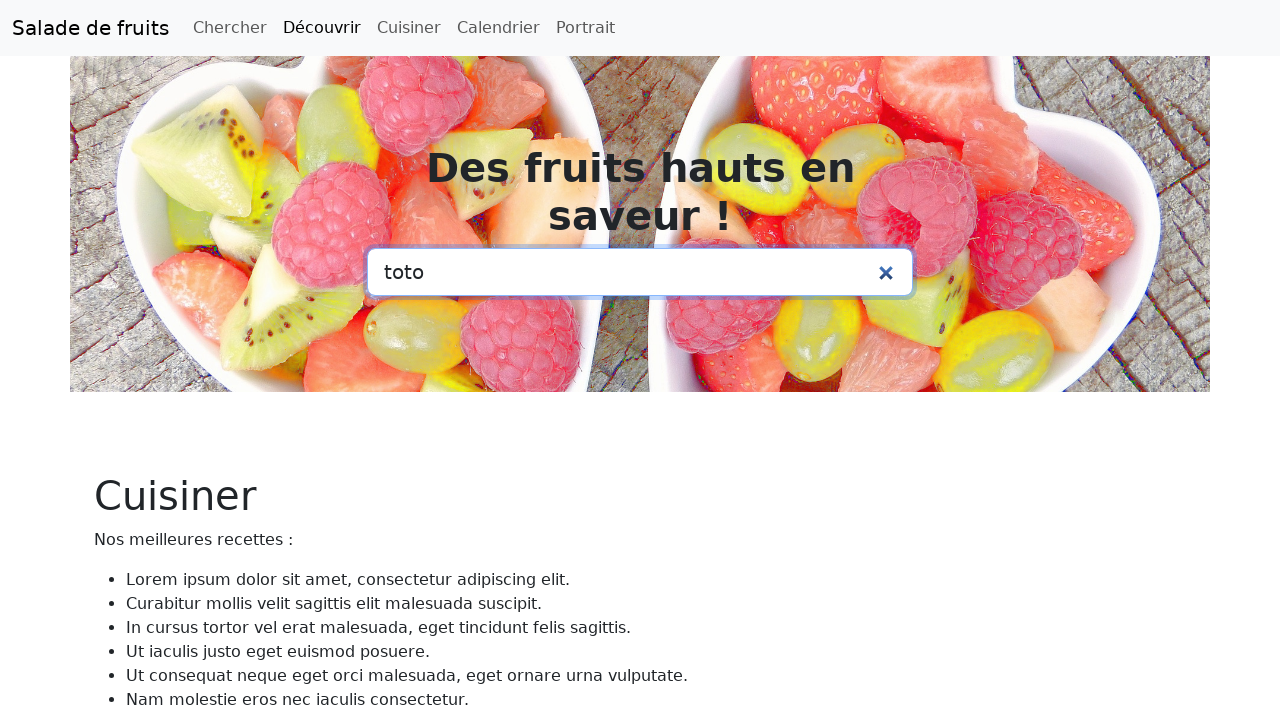

Verified that no result cards are displayed for unsuccessful search
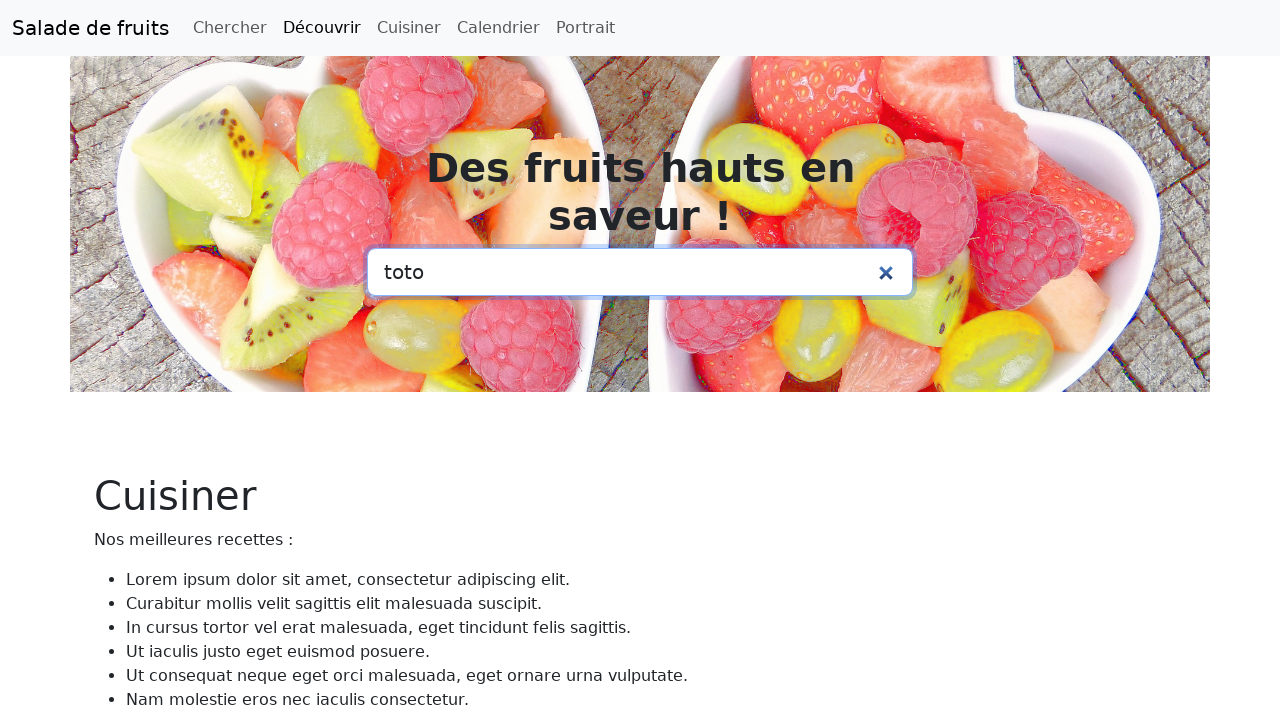

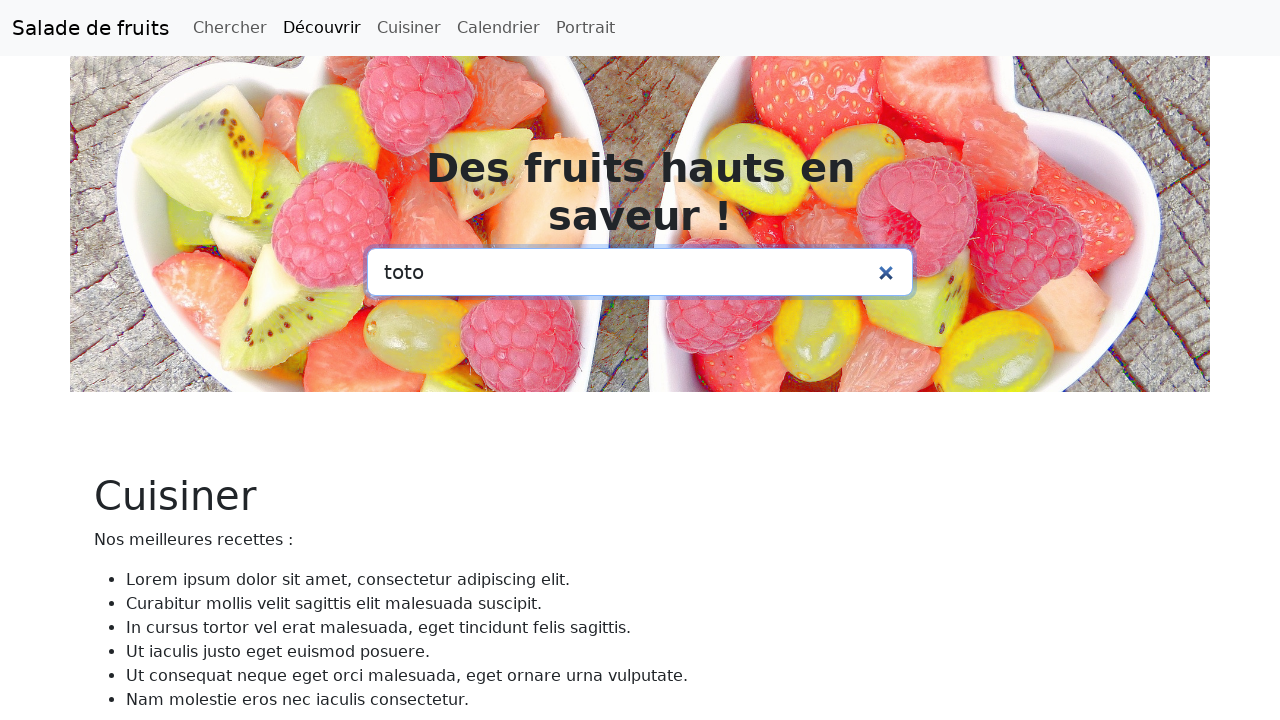